Tests drag-and-drop functionality by dragging an element from a source location and dropping it onto a target droppable area.

Starting URL: http://crossbrowsertesting.github.io/drag-and-drop.html

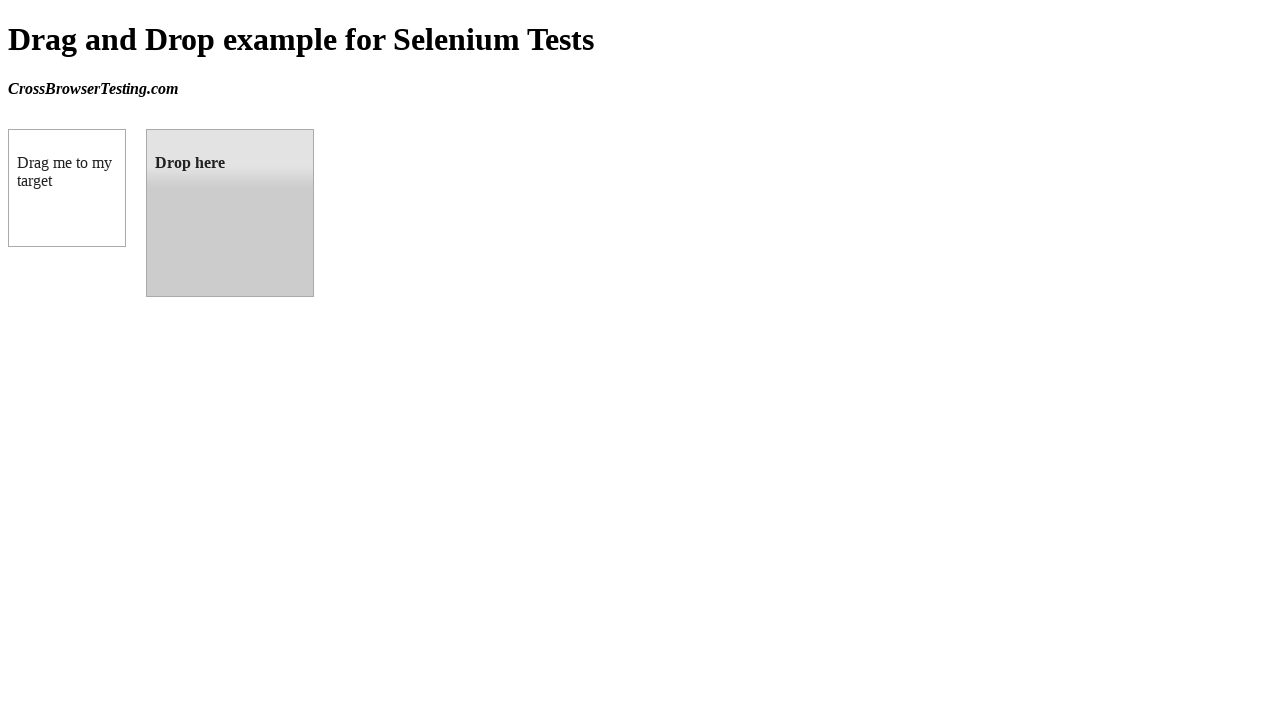

Waited for draggable element to be ready
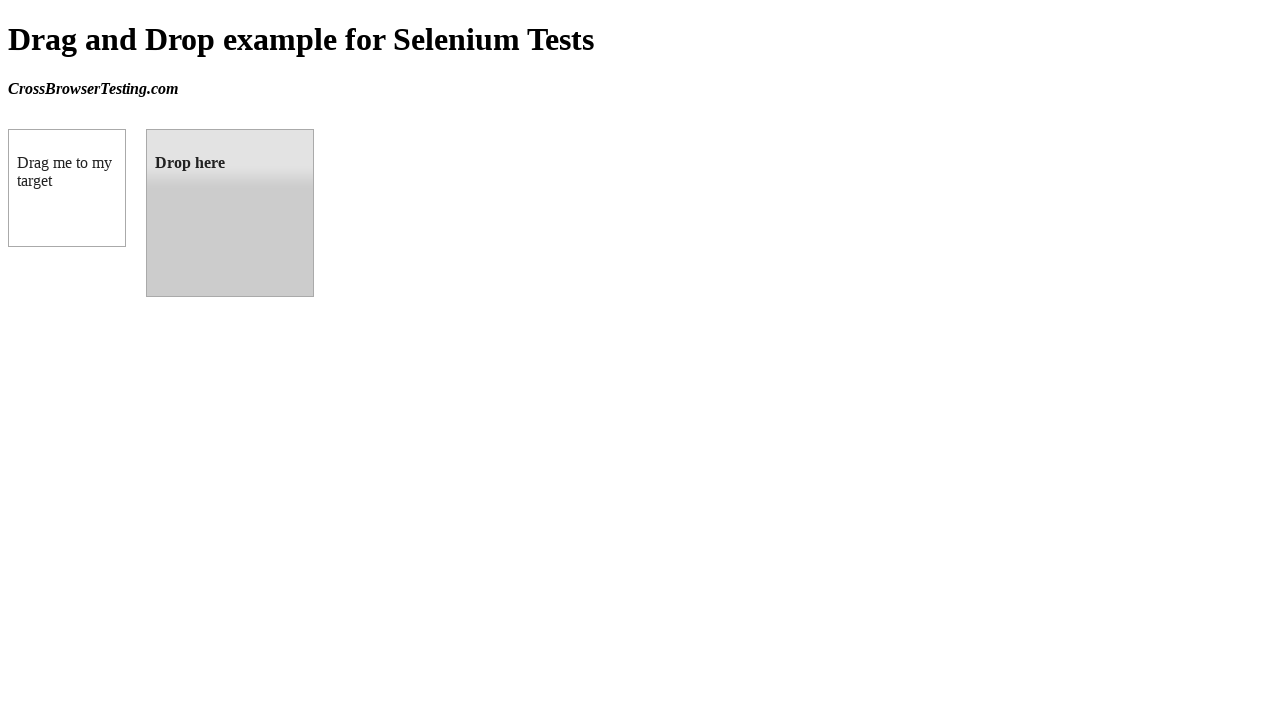

Waited for droppable element to be ready
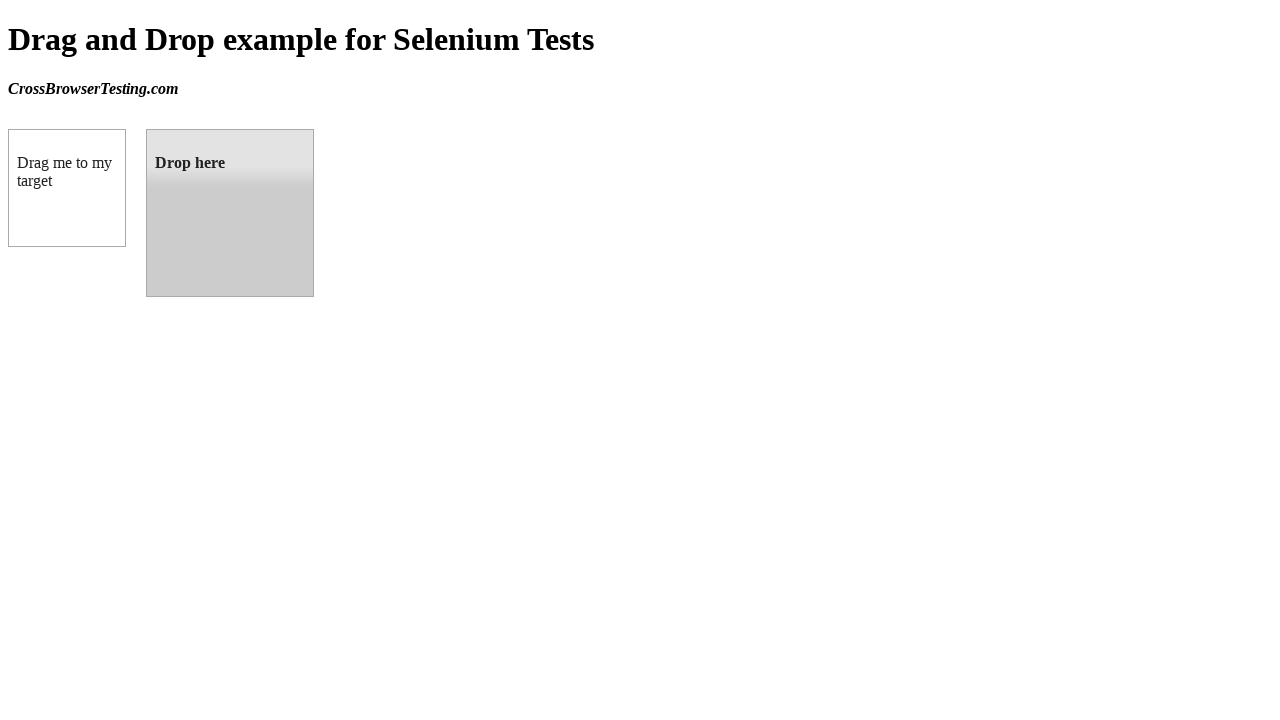

Located the draggable element
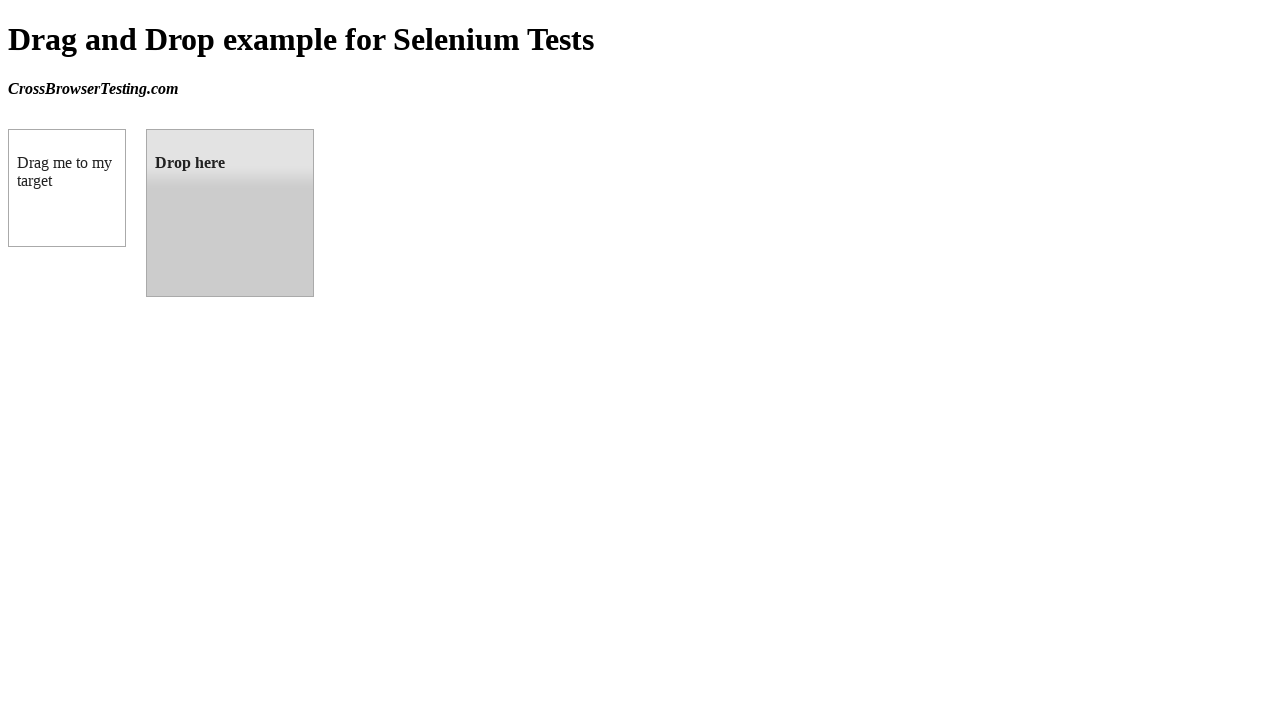

Located the droppable target area
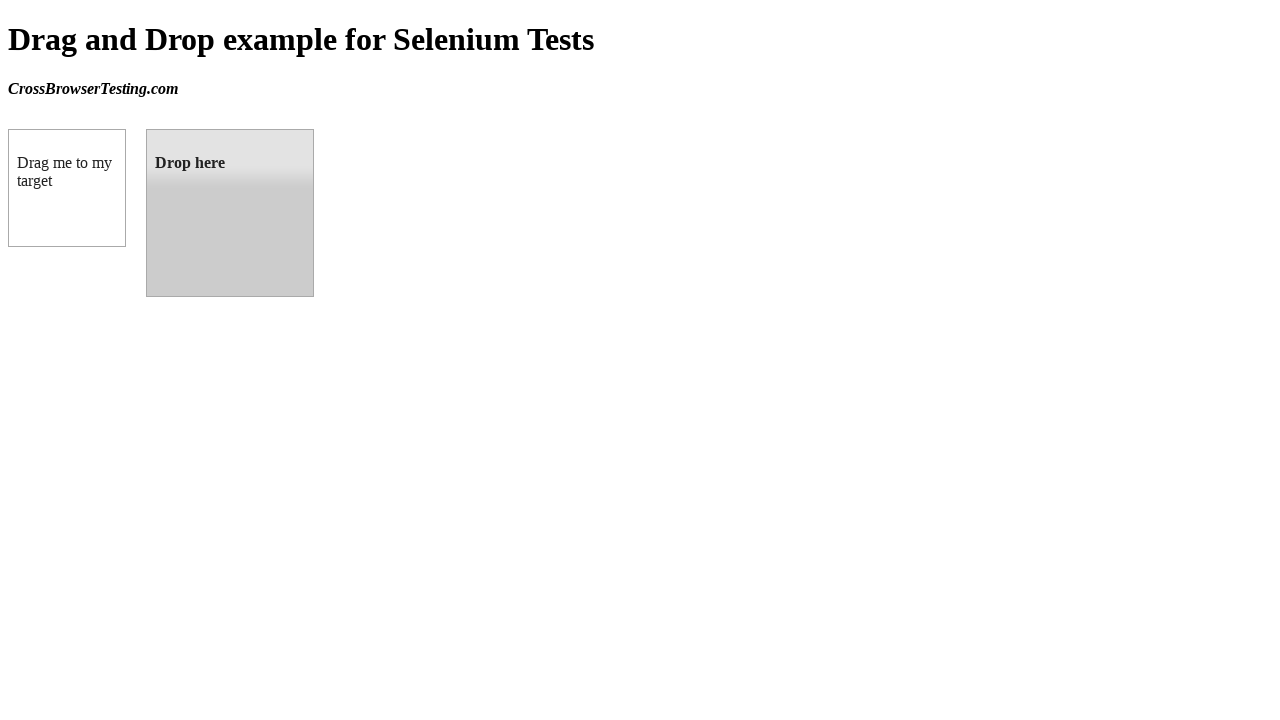

Dragged element from source and dropped it onto target droppable area at (230, 213)
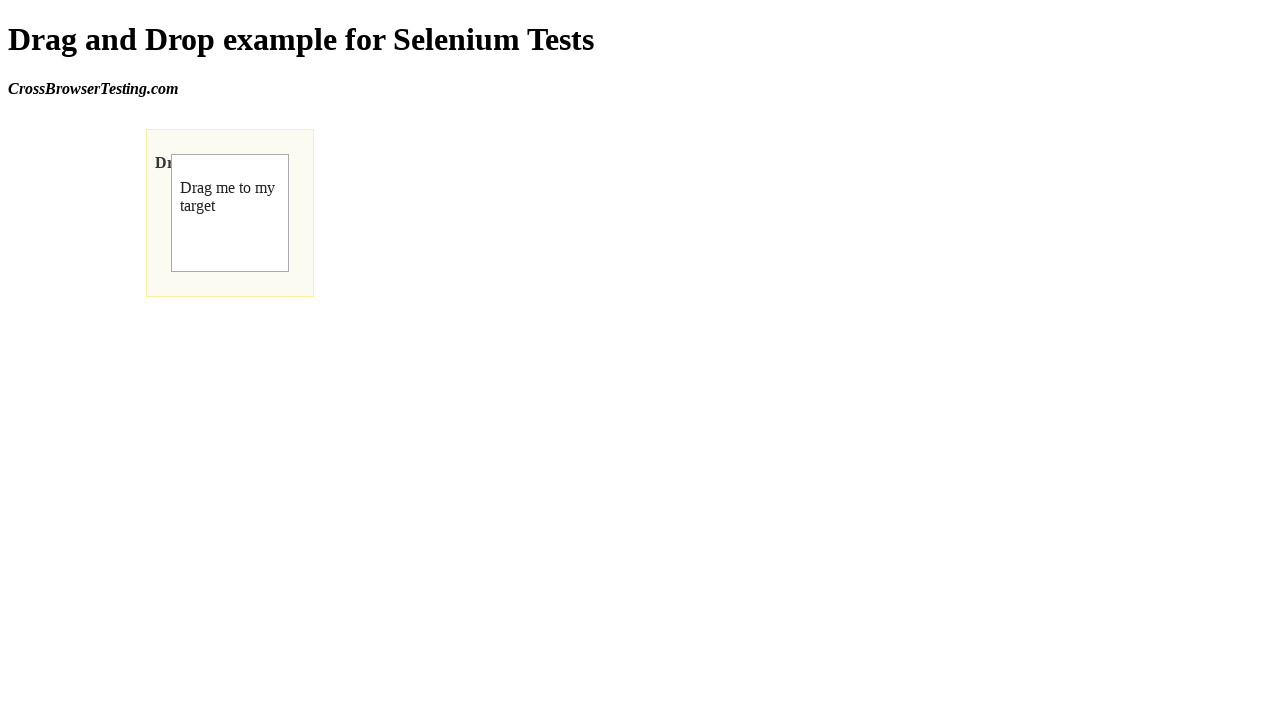

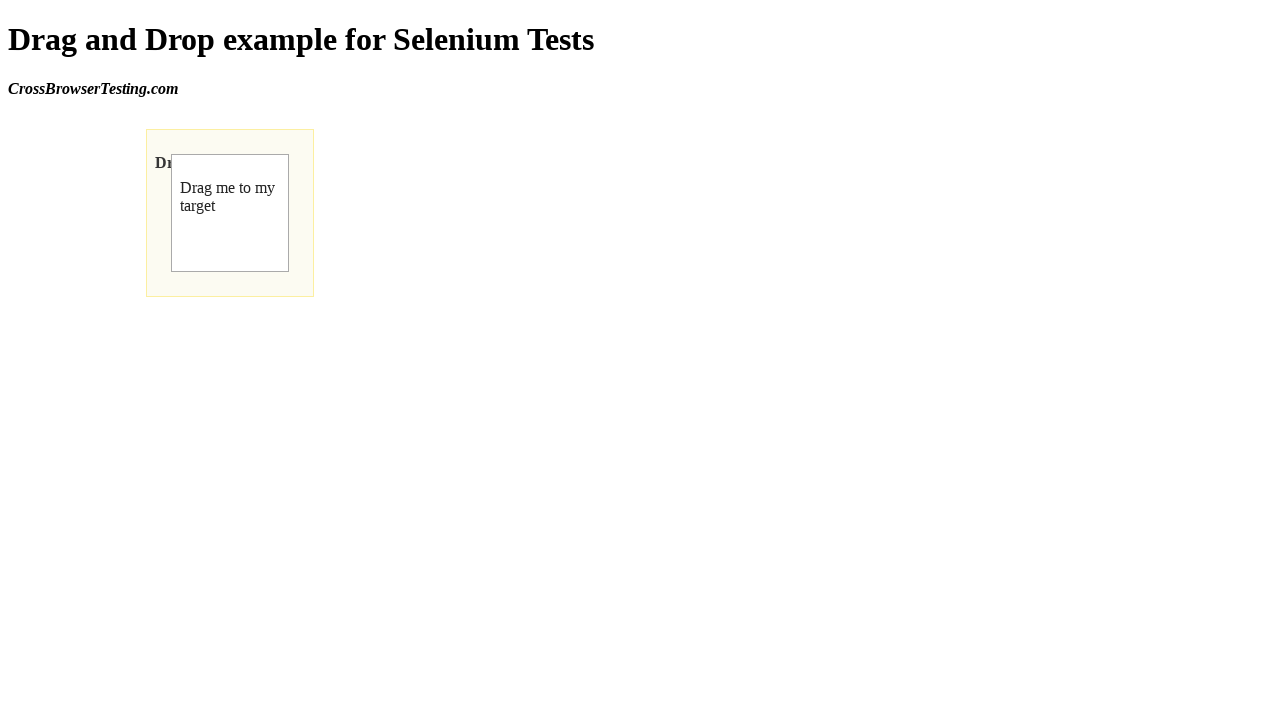